Tests dropdown selection by selecting an option by visible text

Starting URL: http://omayo.blogspot.com

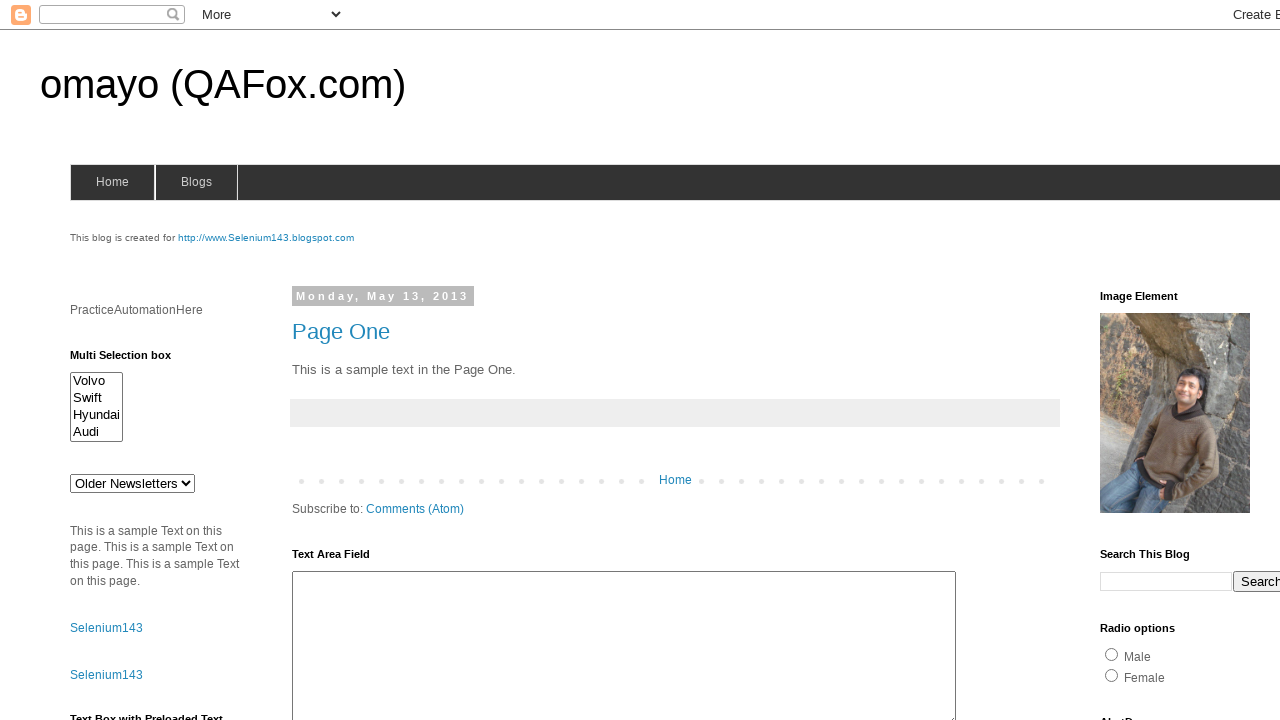

Selected 'doc 3' from dropdown #drop1 on #drop1
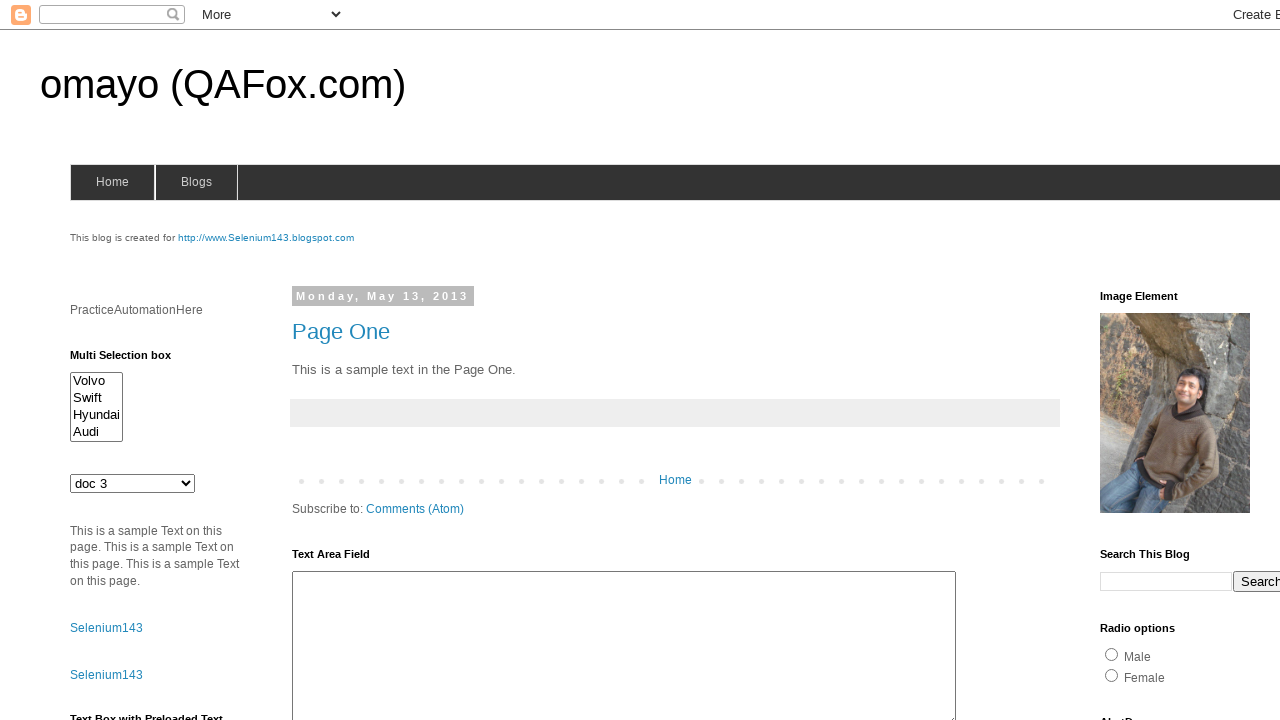

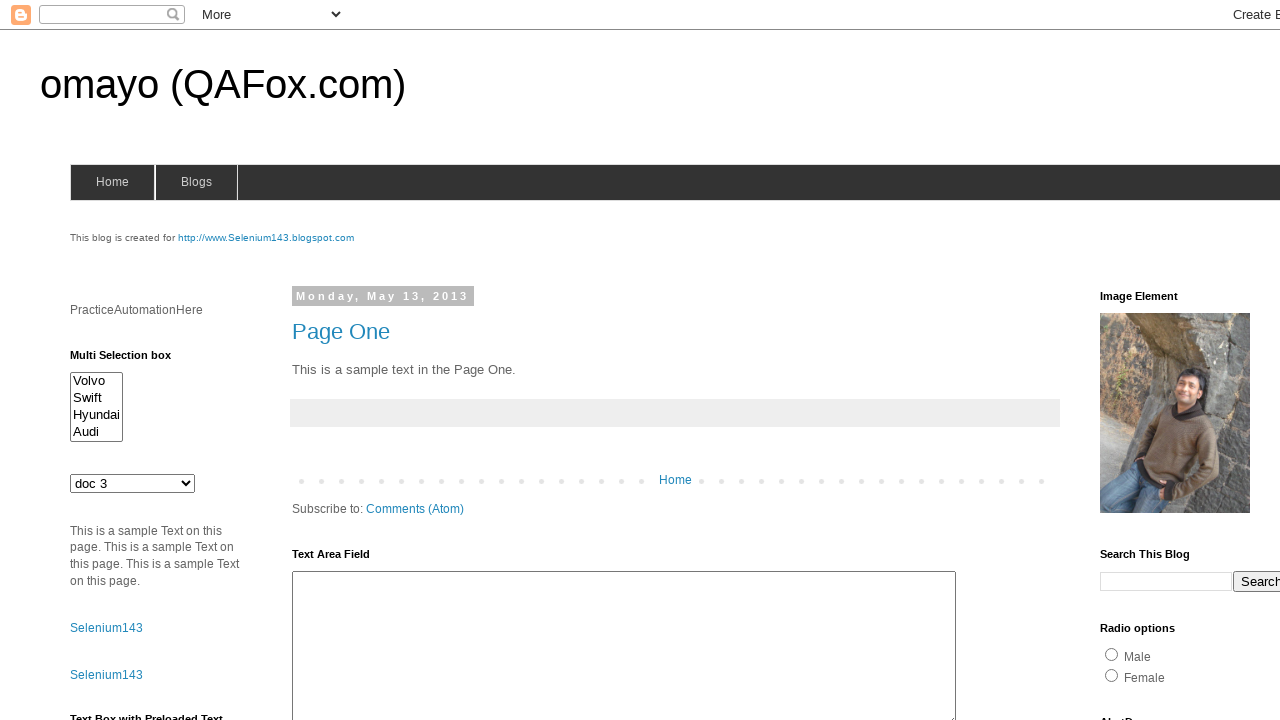